Tests locating an element by ID on a Selenium practice page and fills in a name field with a test value

Starting URL: https://www.tutorialspoint.com/selenium/practice/selenium_automation_practice.php

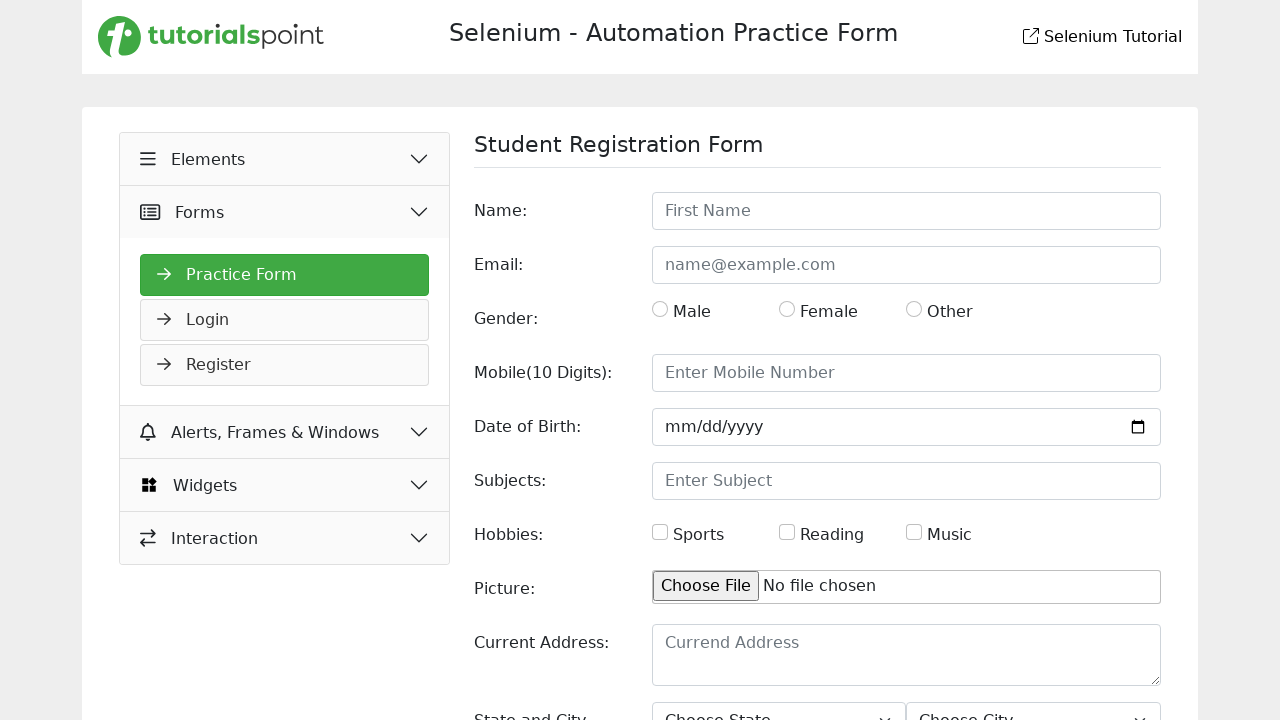

Navigated to Selenium practice page
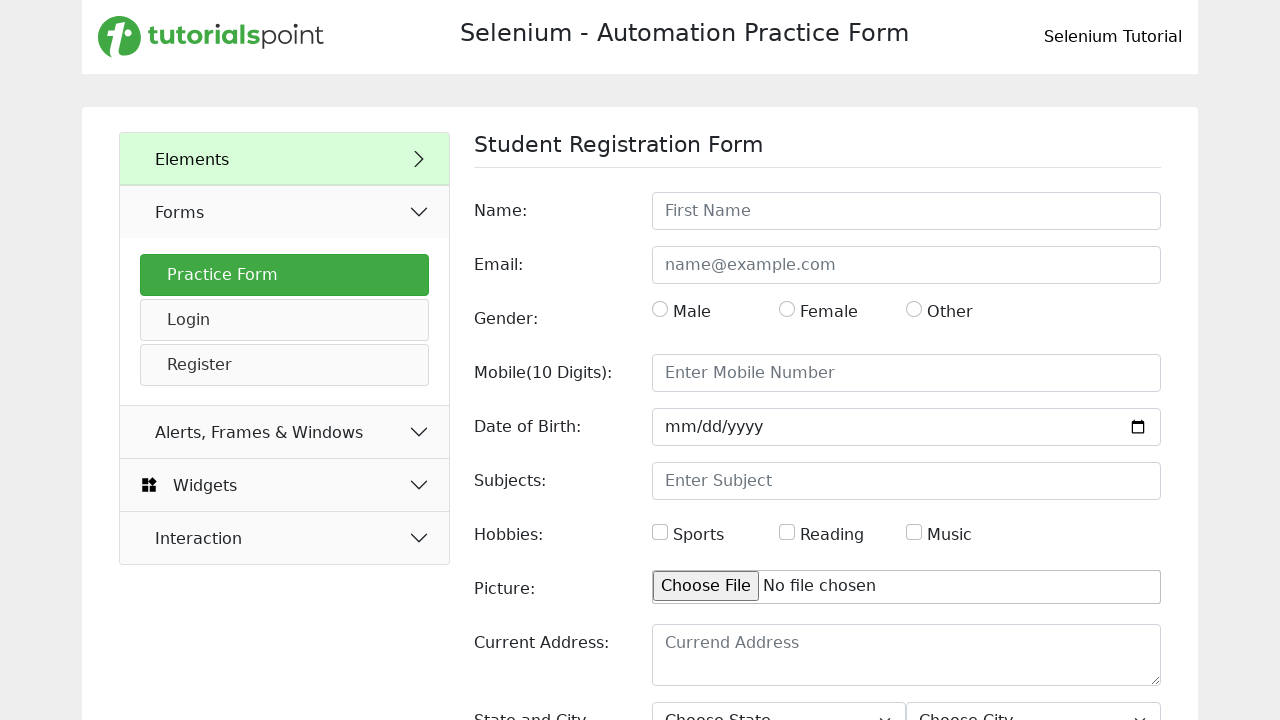

Filled name field with 'Md.Razeen Kibria' on #name
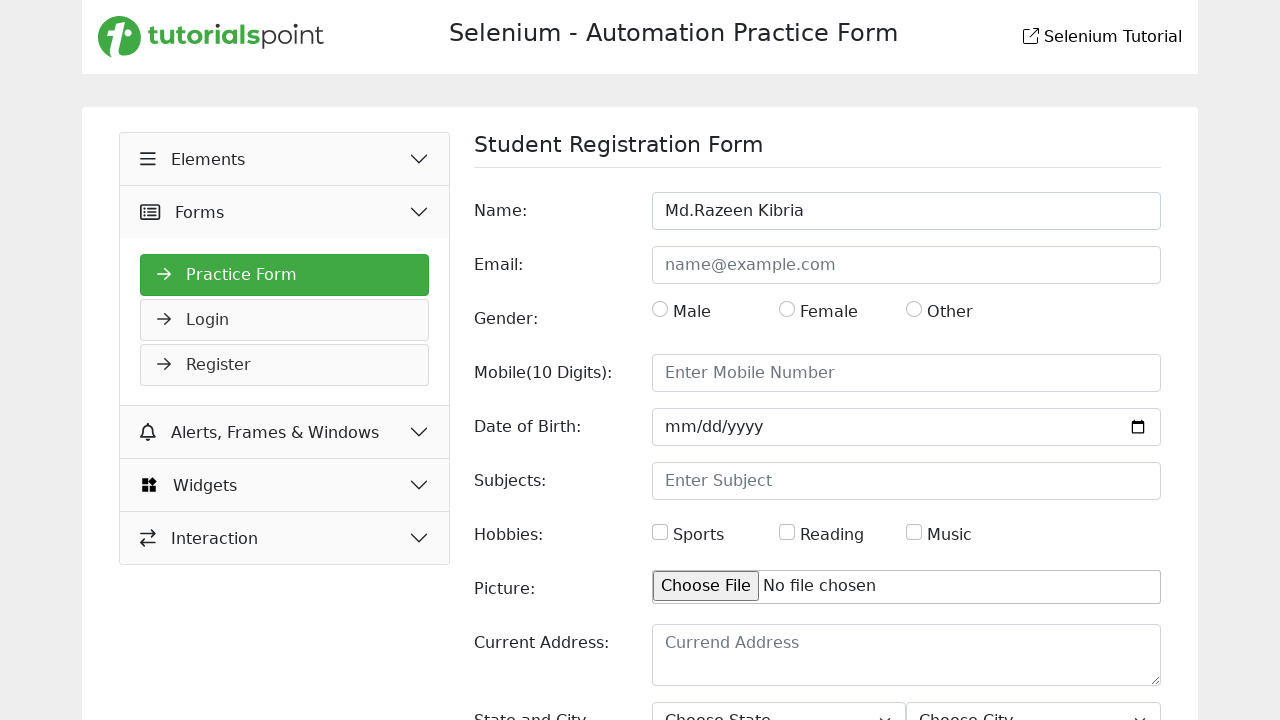

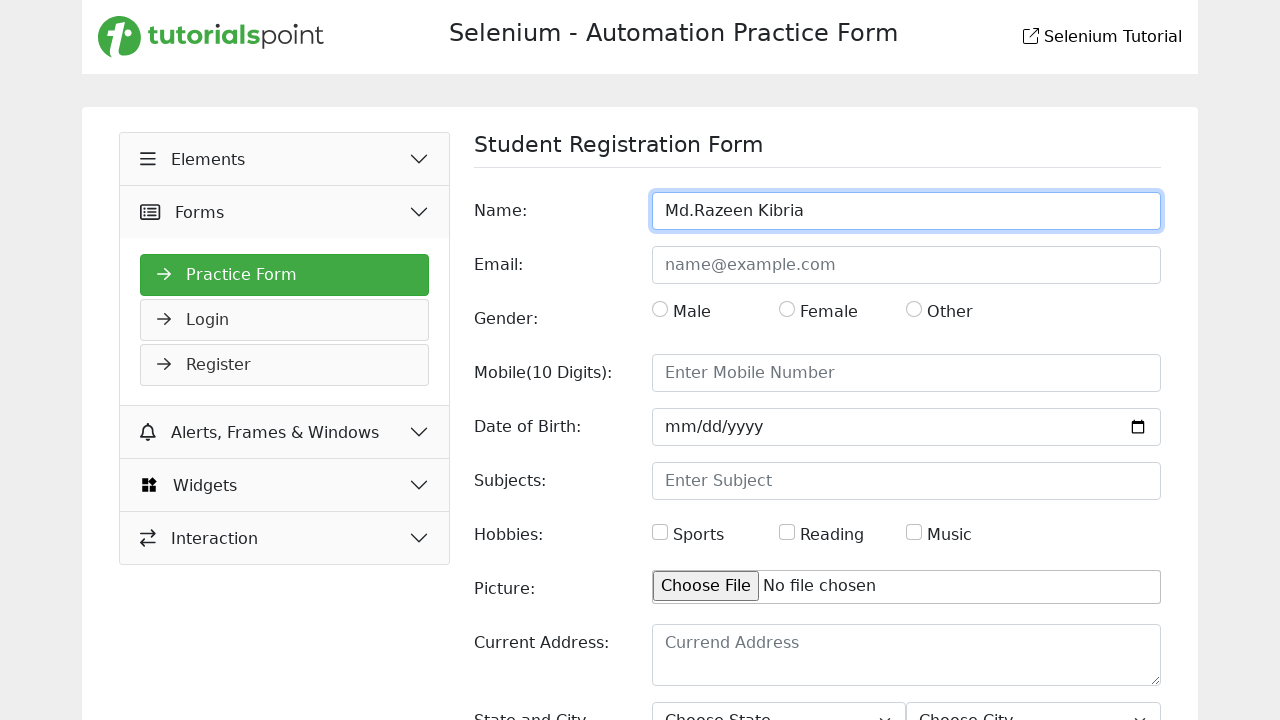